Navigates through a table to find a course containing "Python" and verifies its price is 25

Starting URL: https://rahulshettyacademy.com/AutomationPractice/

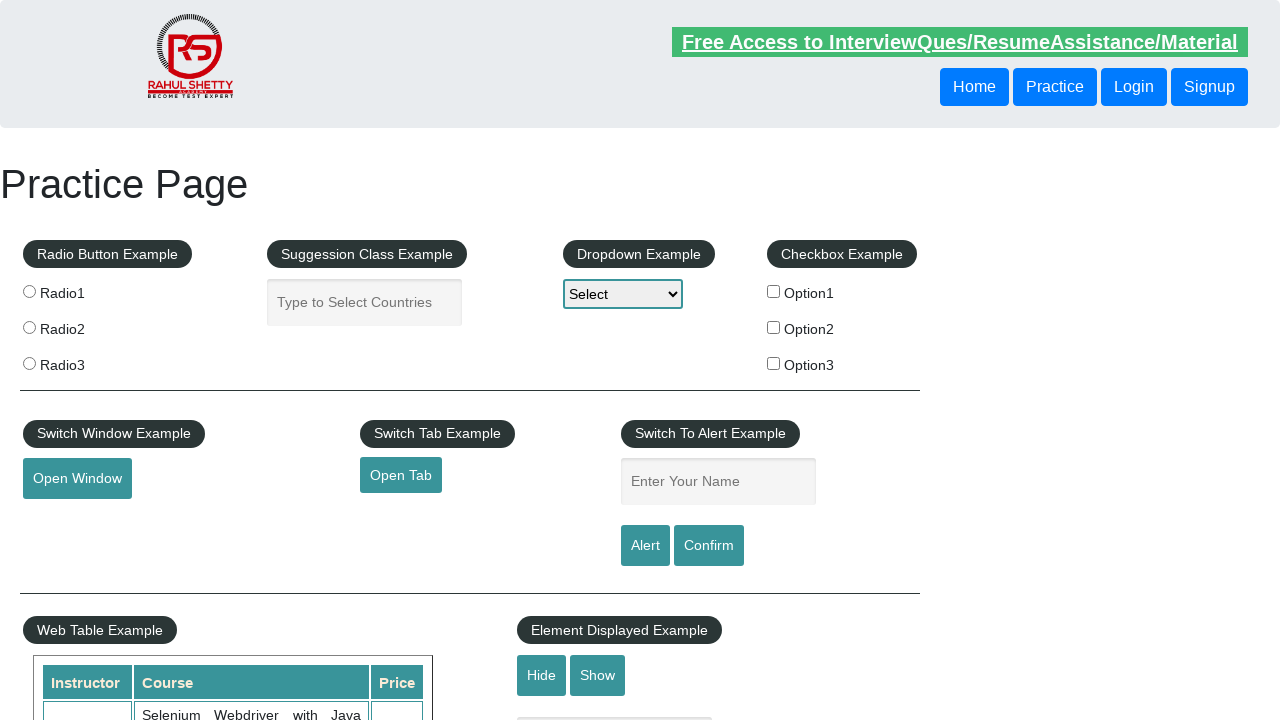

Waited for courses table to be present
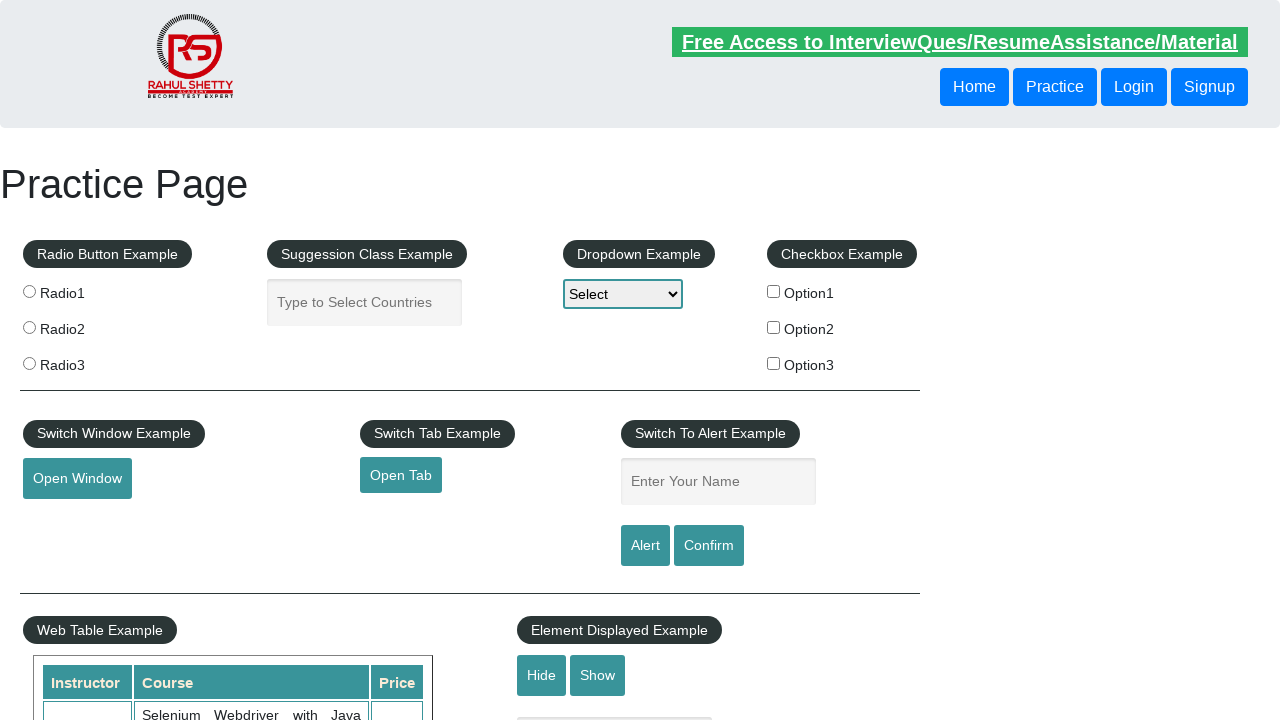

Retrieved all course name cells from the table
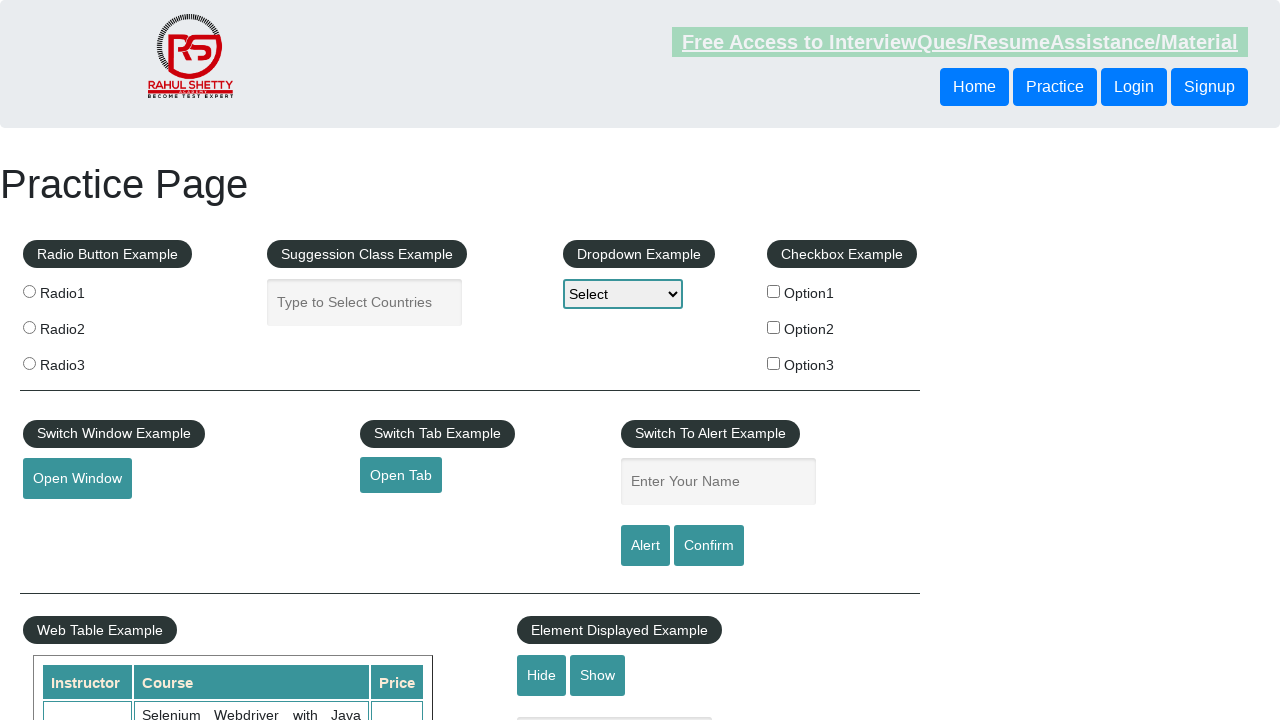

Read course name from cell 1: 'Selenium Webdriver with Java Basics + Advanced + Interview Guide'
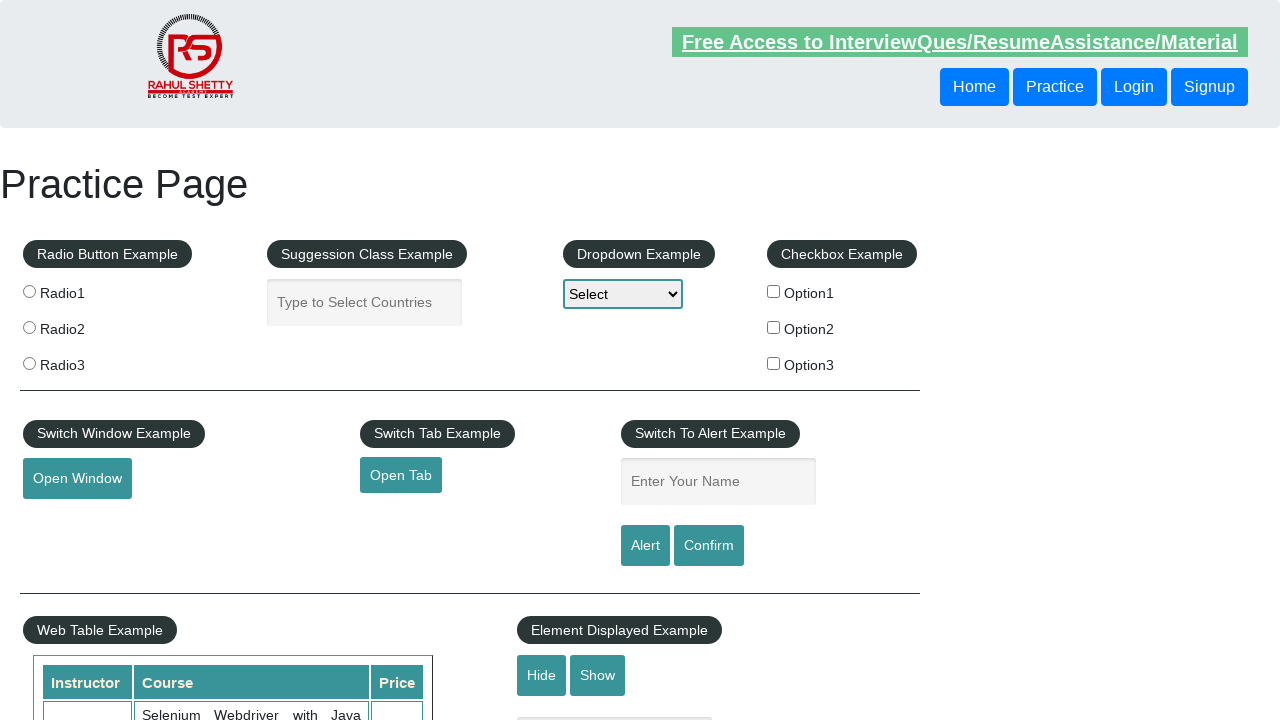

Read course name from cell 2: 'Learn SQL in Practical + Database Testing from Scratch'
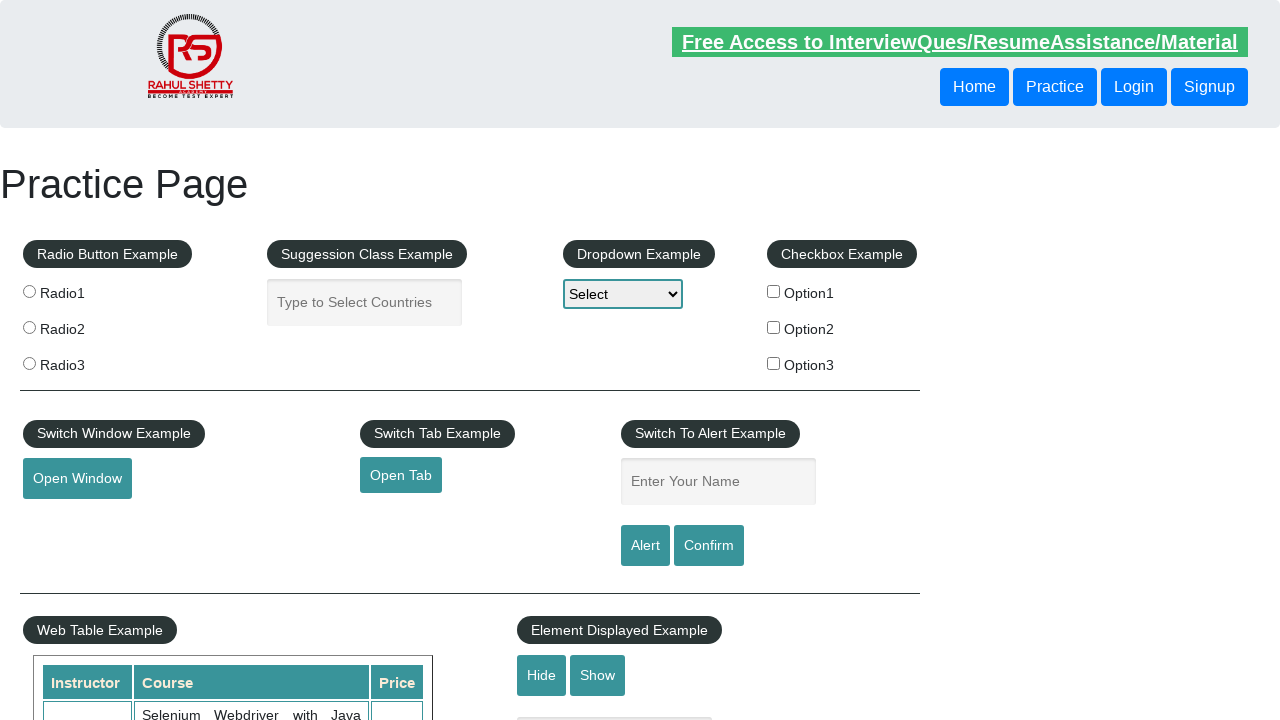

Read course name from cell 3: 'Appium (Selenium) - Mobile Automation Testing from Scratch'
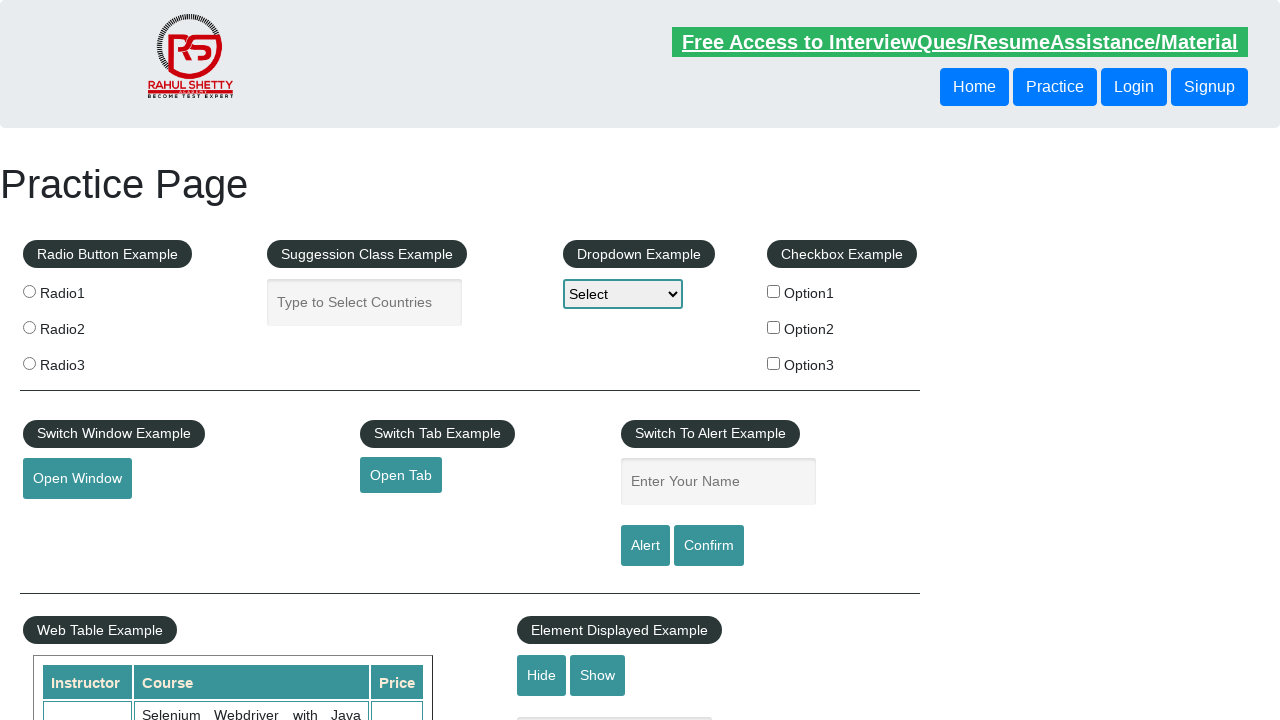

Read course name from cell 4: 'WebSecurity Testing for Beginners-QA knowledge to next level'
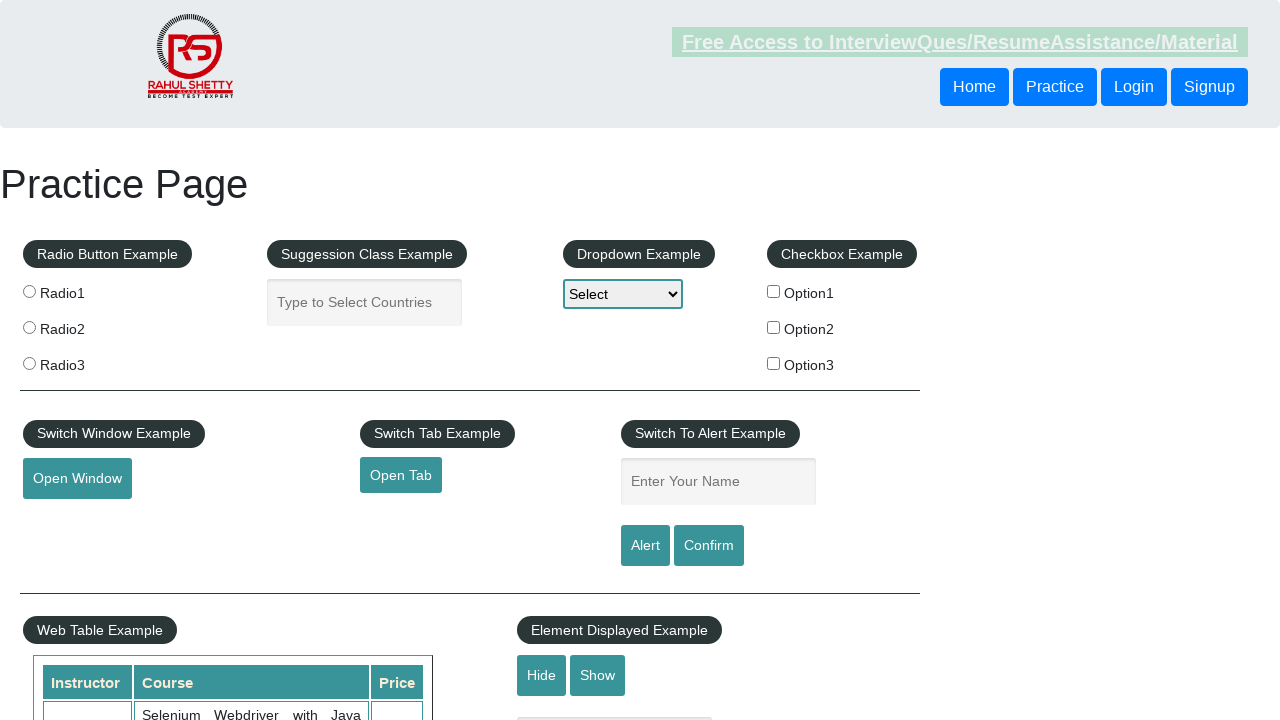

Read course name from cell 5: 'Learn JMETER from Scratch - (Performance + Load) Testing Tool'
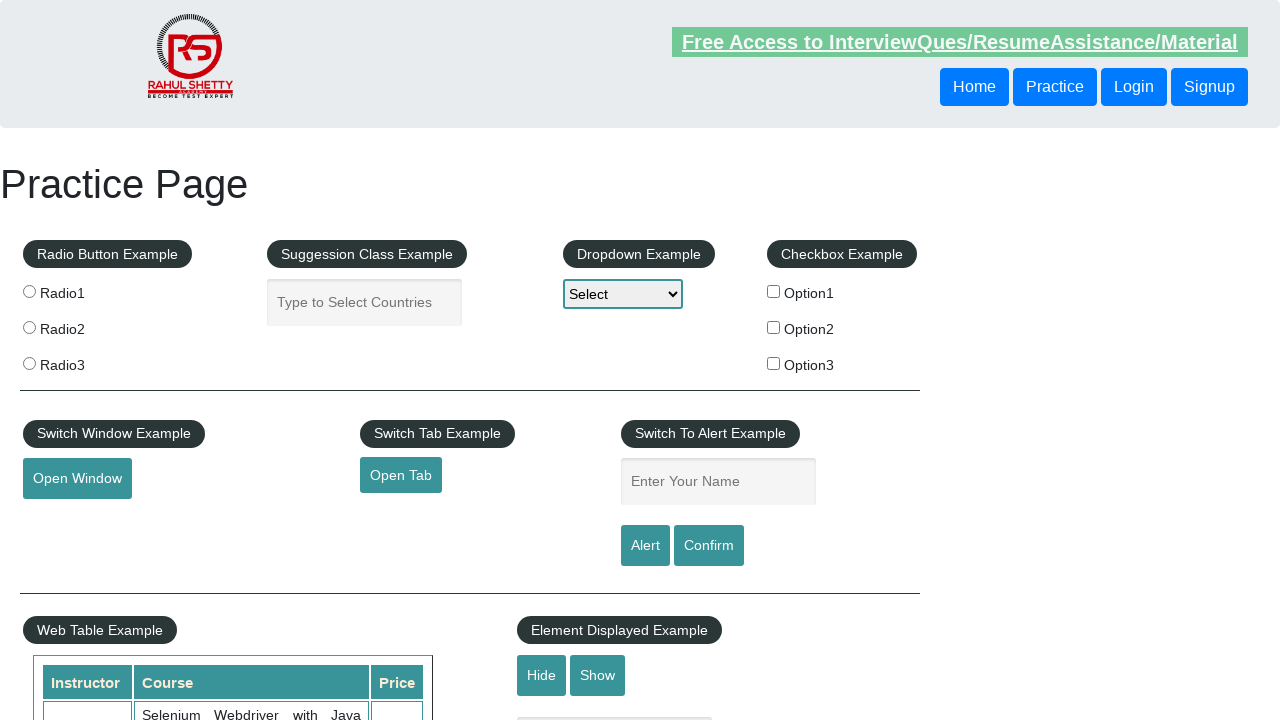

Read course name from cell 6: 'WebServices / REST API Testing with SoapUI'
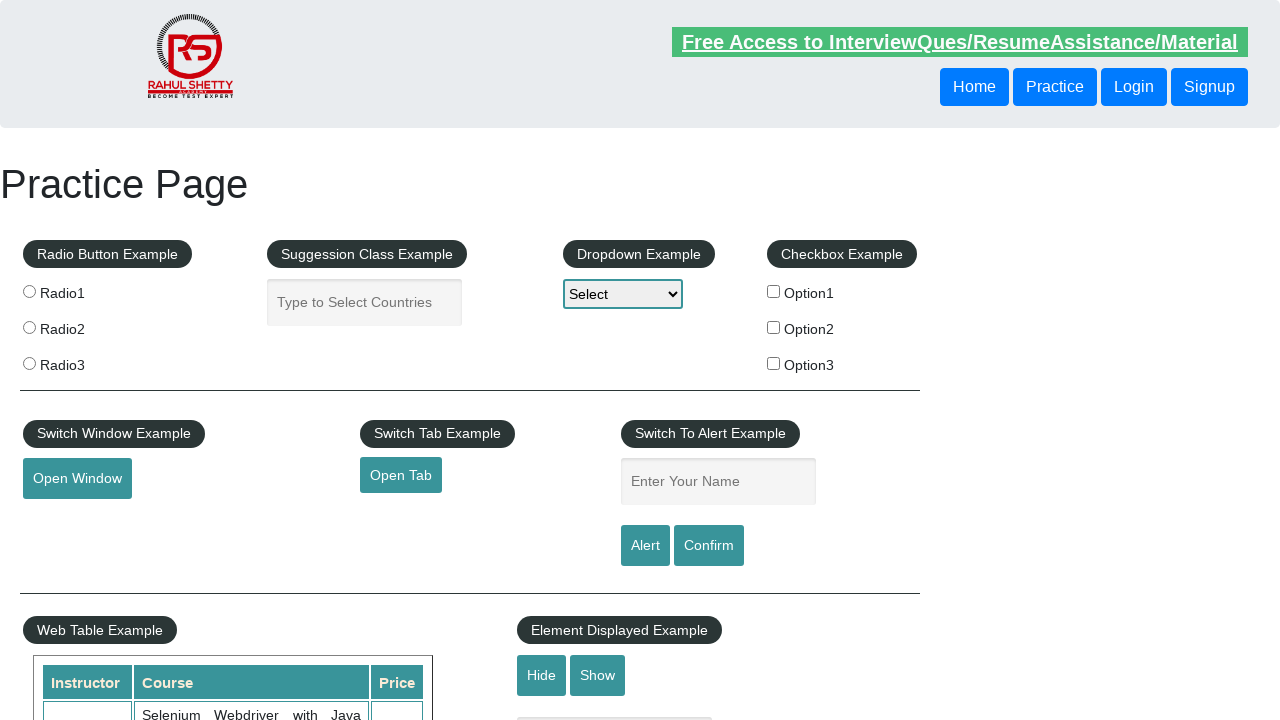

Read course name from cell 7: 'QA Expert Course :Software Testing + Bugzilla + SQL + Agile'
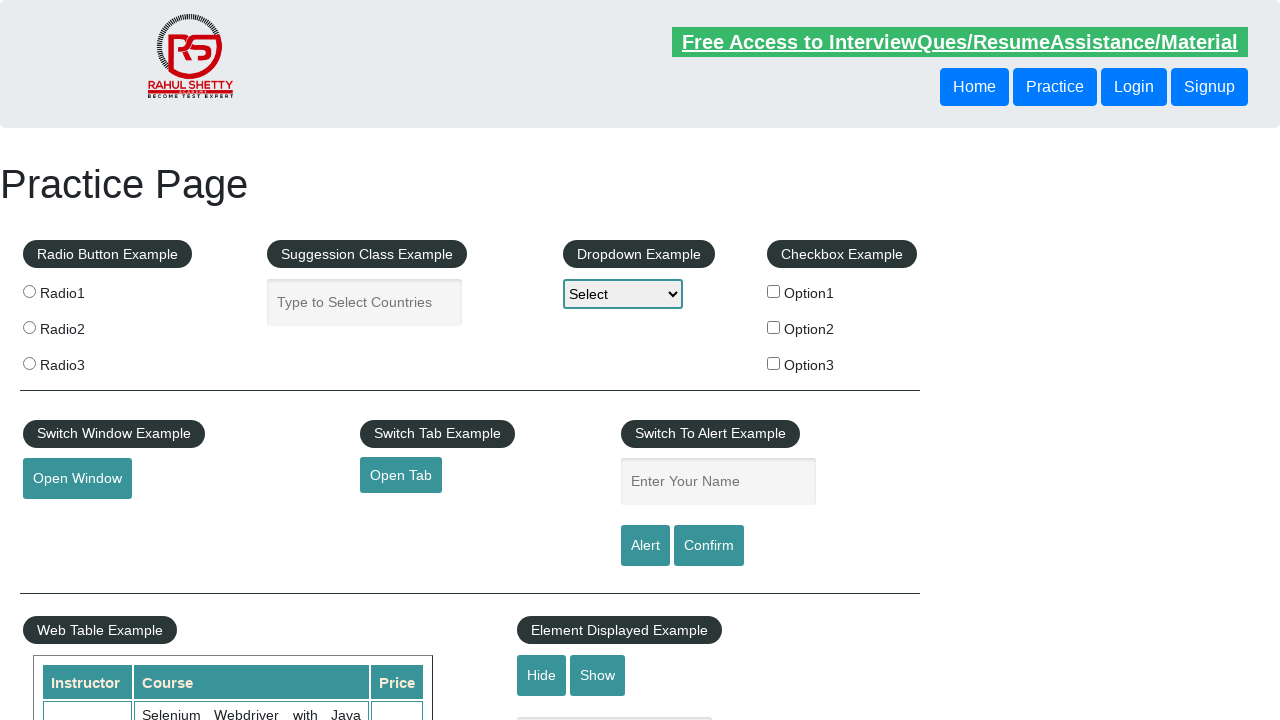

Read course name from cell 8: 'Master Selenium Automation in simple Python Language'
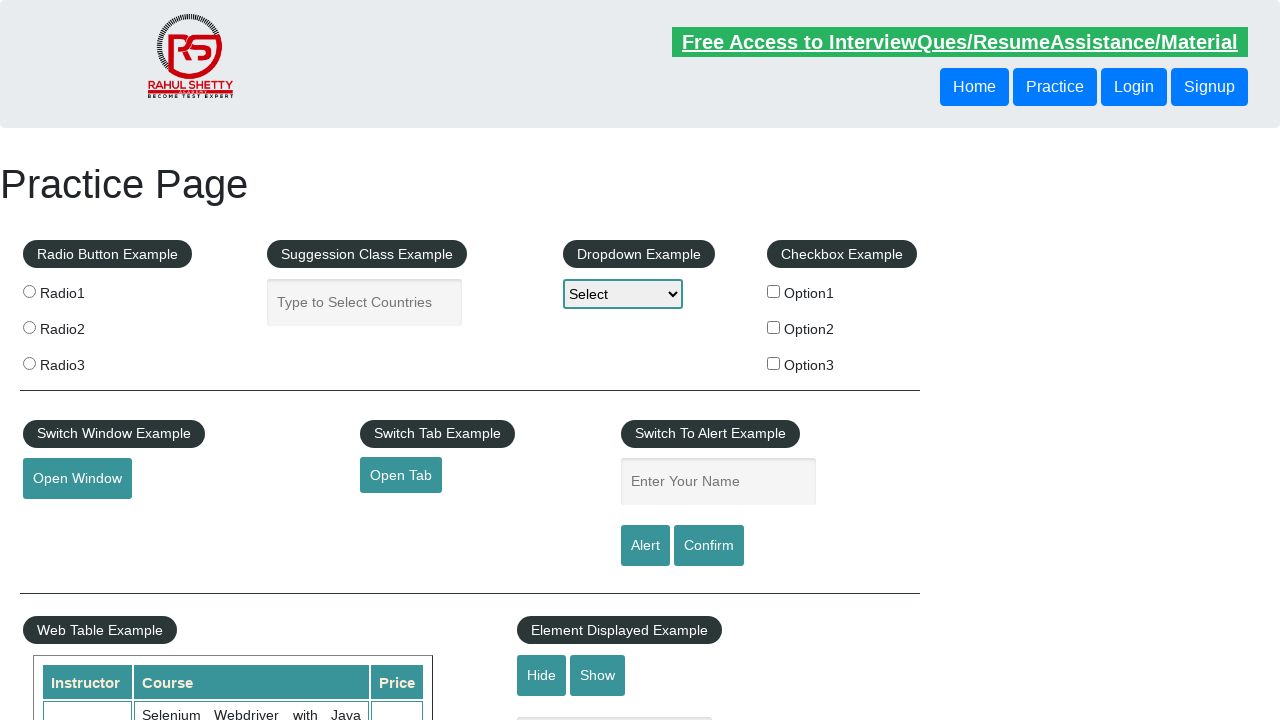

Found course containing 'Python', retrieved corresponding price cell
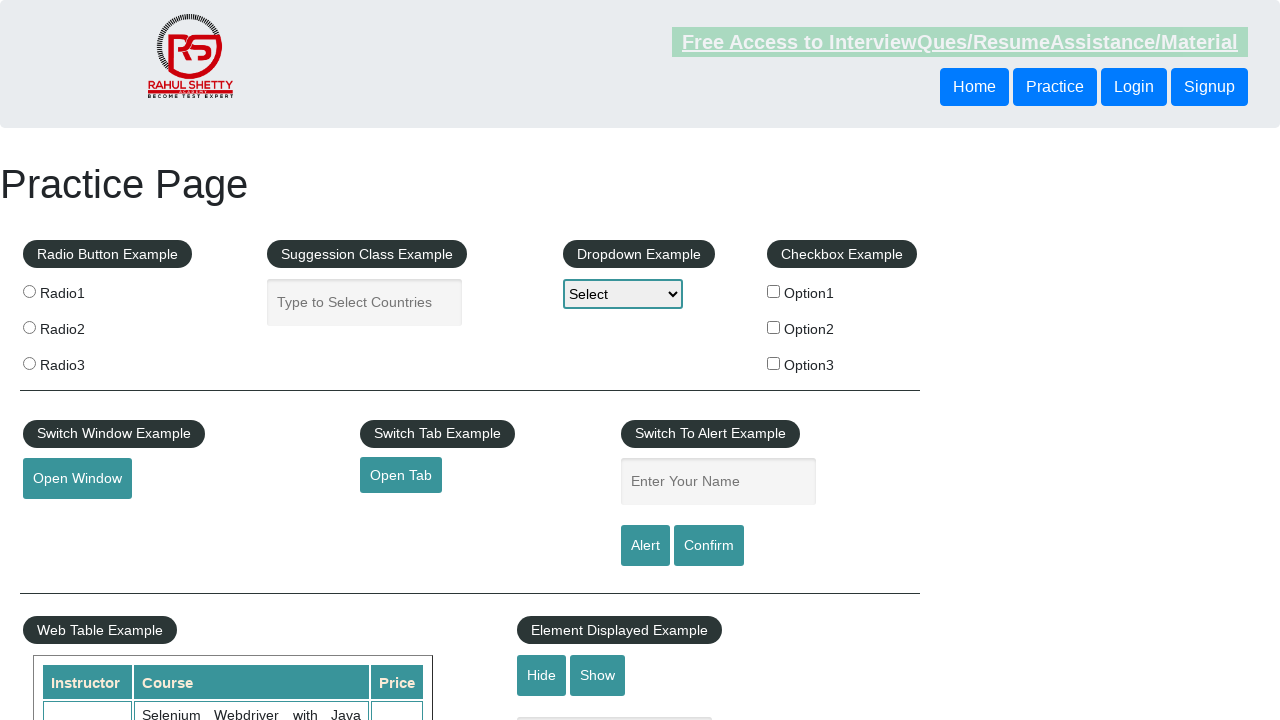

Extracted price value: '25'
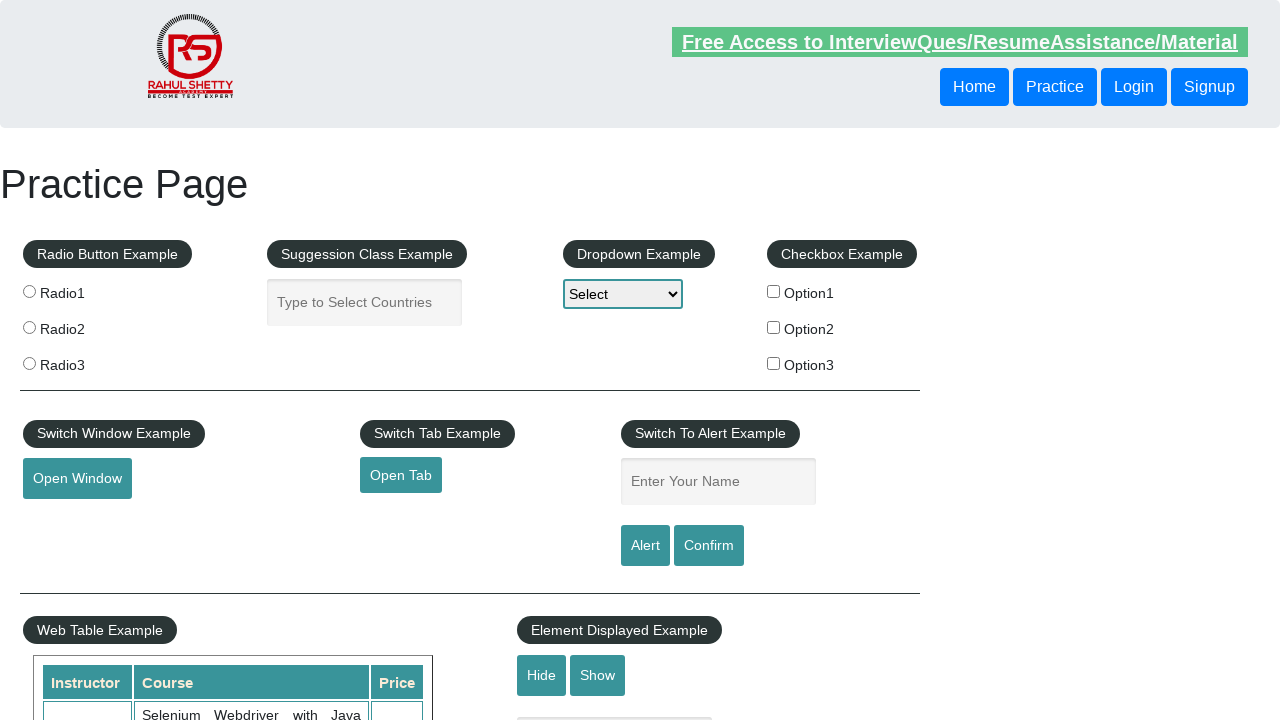

Verified that Python course price is 25
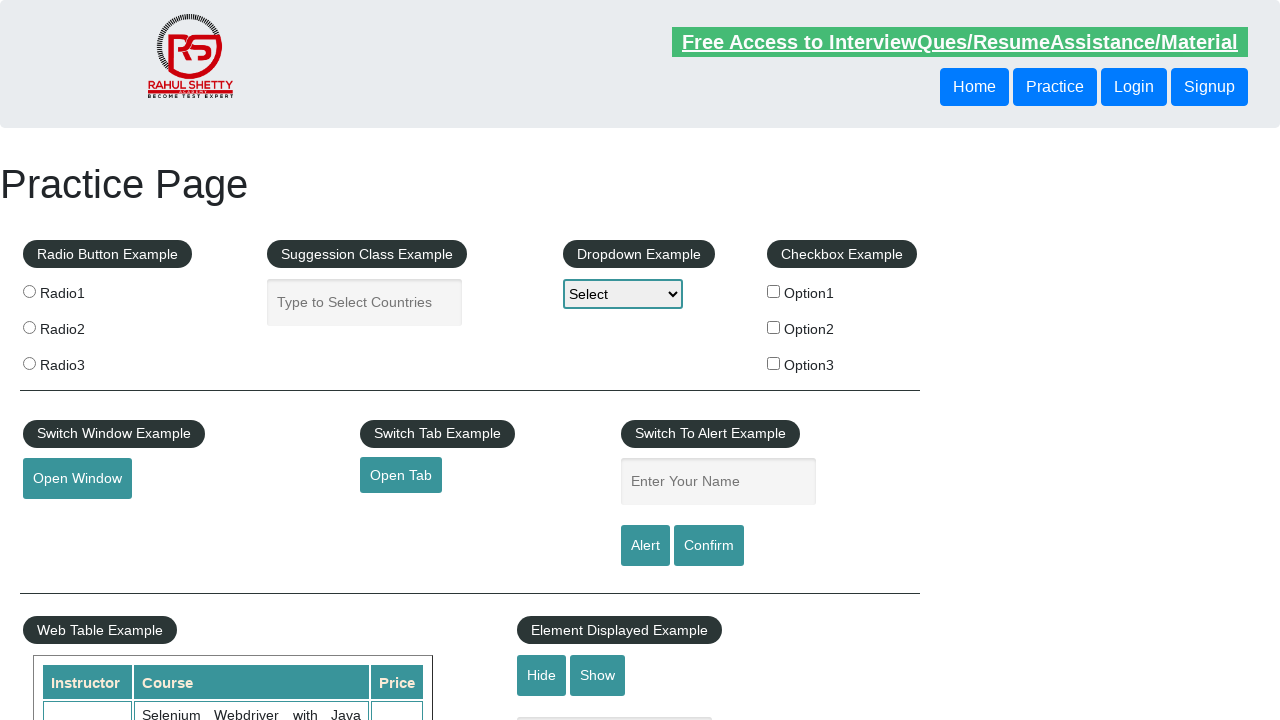

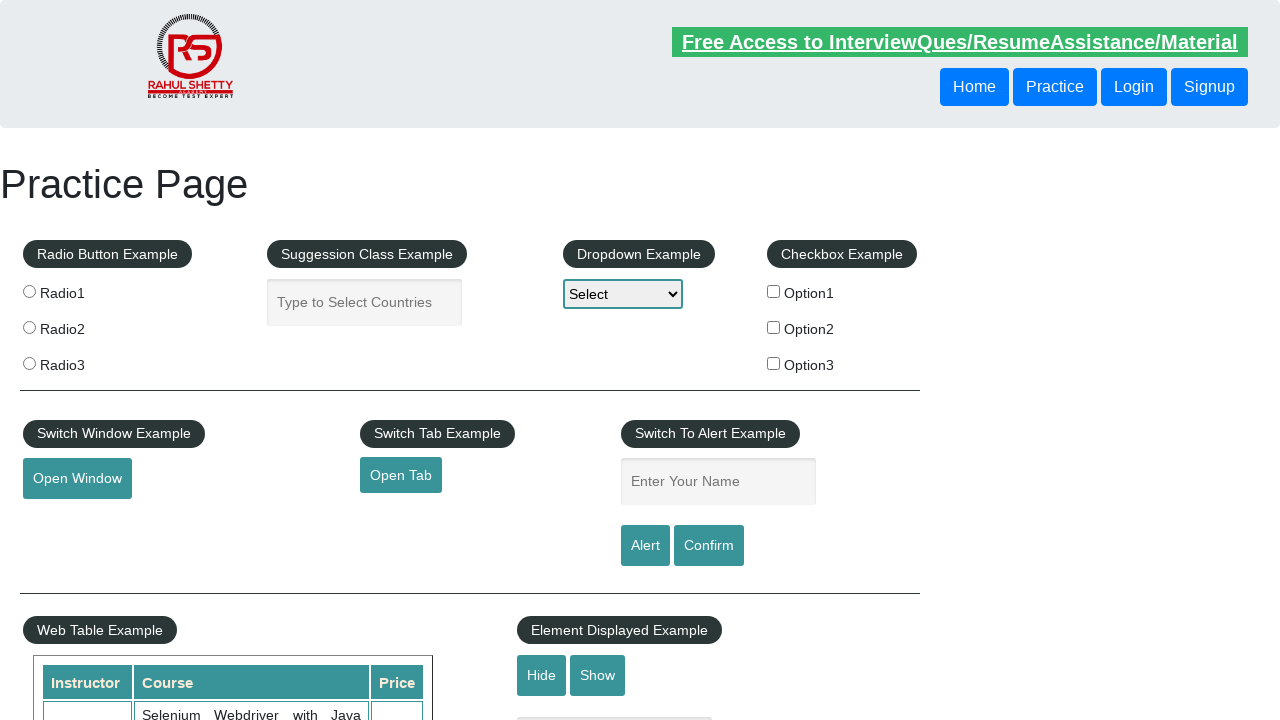